Verifies that the projects list is visible in the discover section of the homepage

Starting URL: https://nearcatalog.xyz/

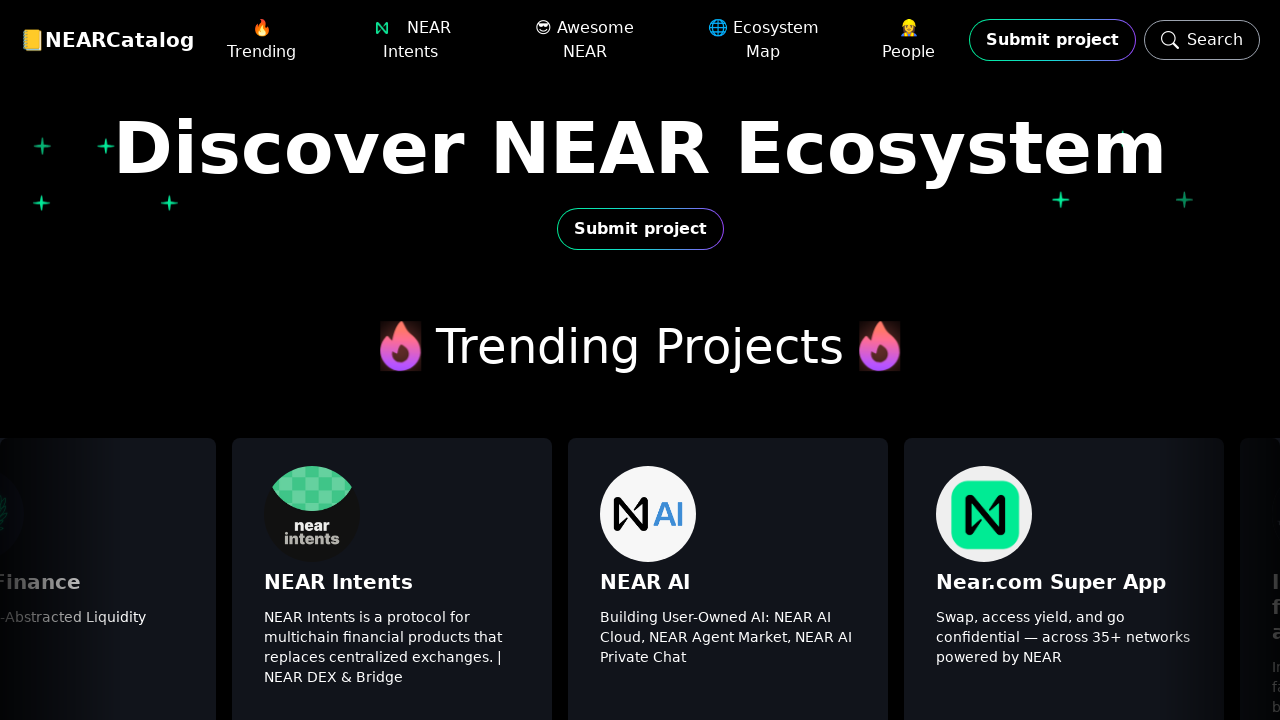

Located projects list element
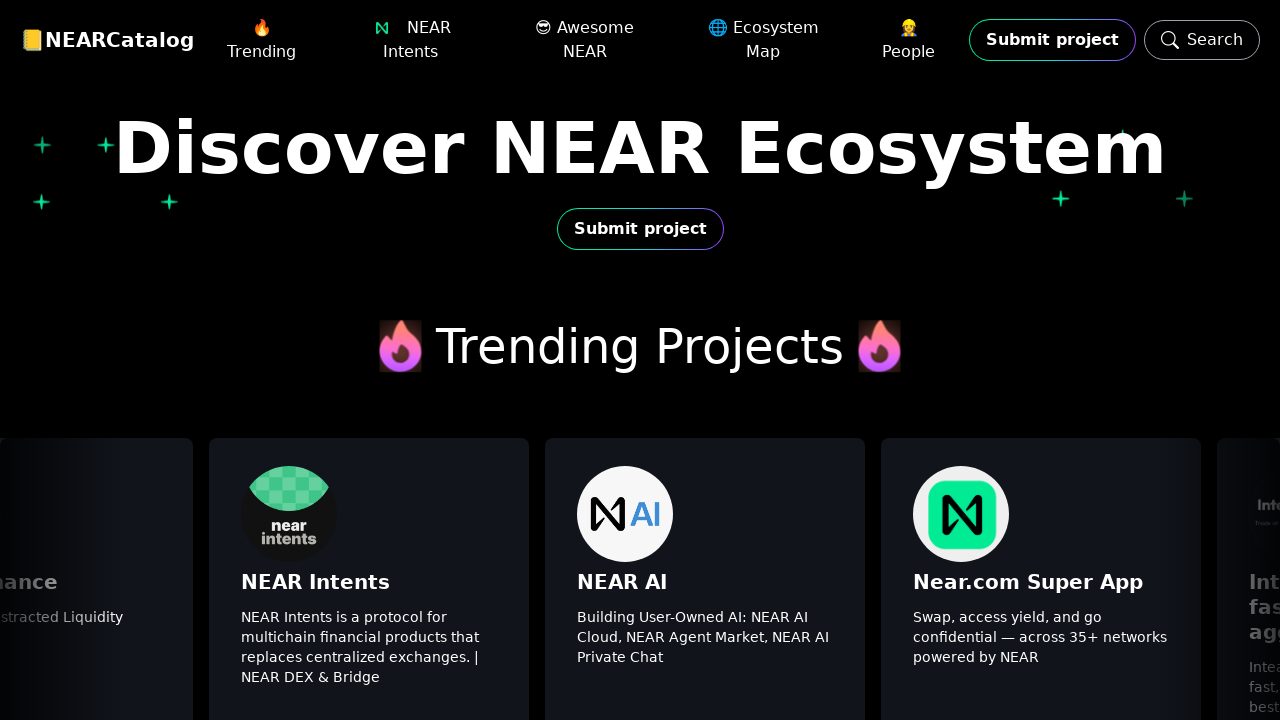

Projects list is now visible in discover section
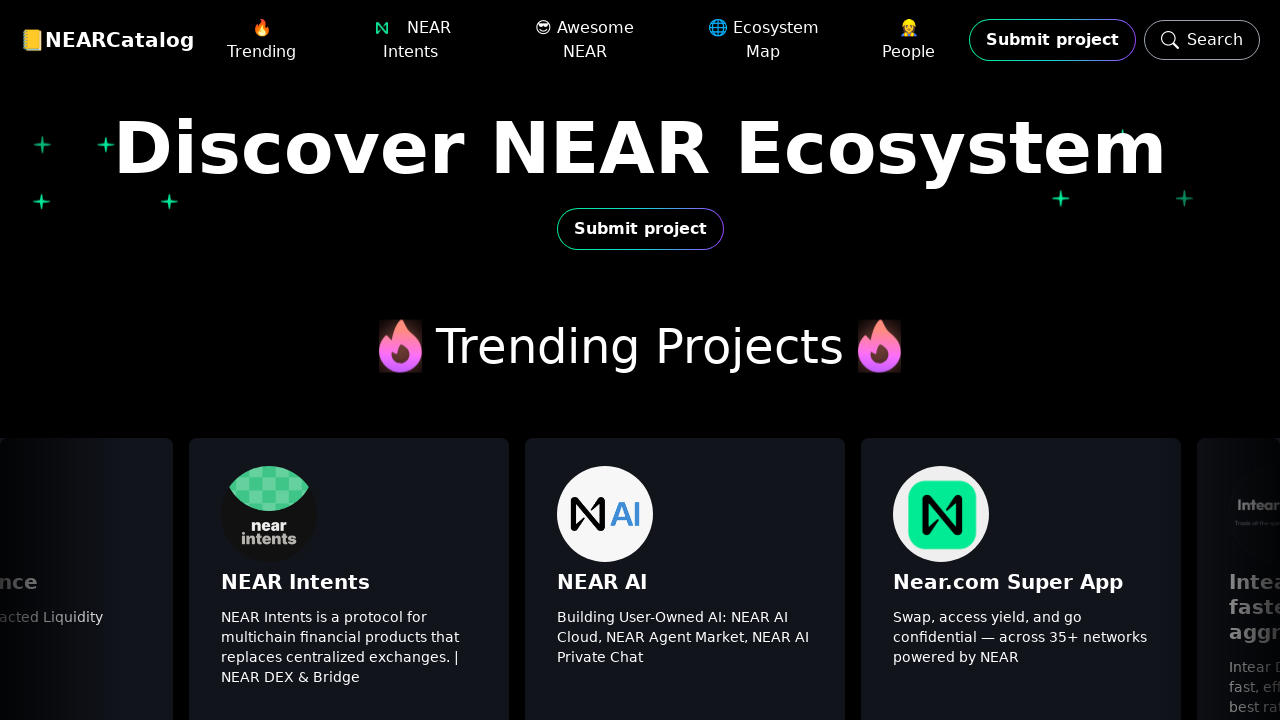

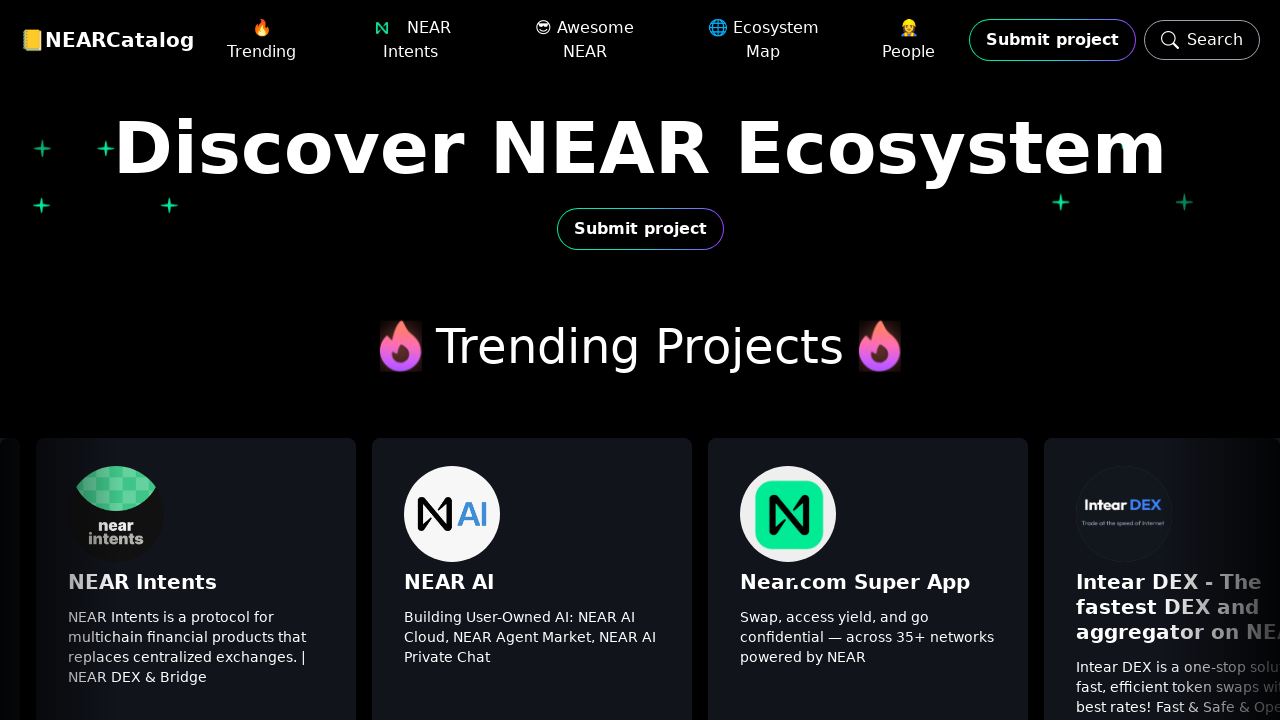